Tests a practice form by checking a checkbox, selecting a gender option, checking an employment radio button, filling a password field, submitting the form, and navigating to the Shop page.

Starting URL: https://rahulshettyacademy.com/angularpractice/

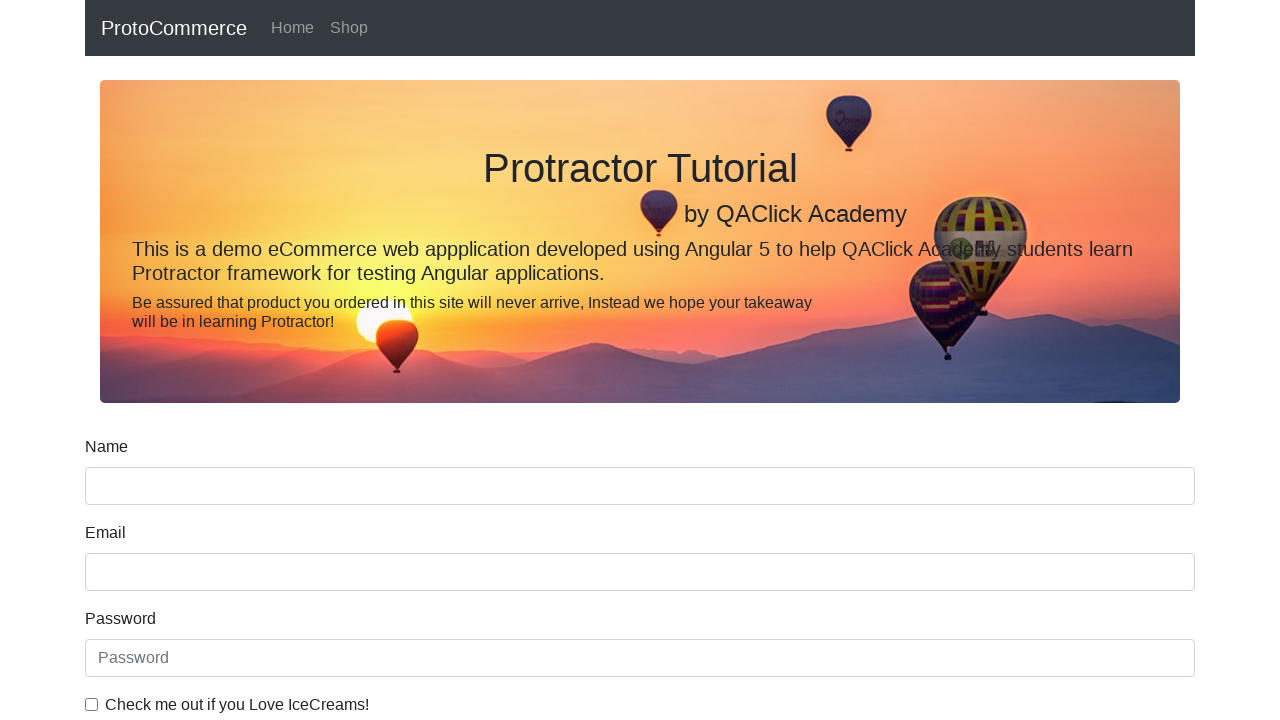

Clicked ice cream checkbox at (92, 704) on internal:label="Check me out if you Love IceCreams!"i
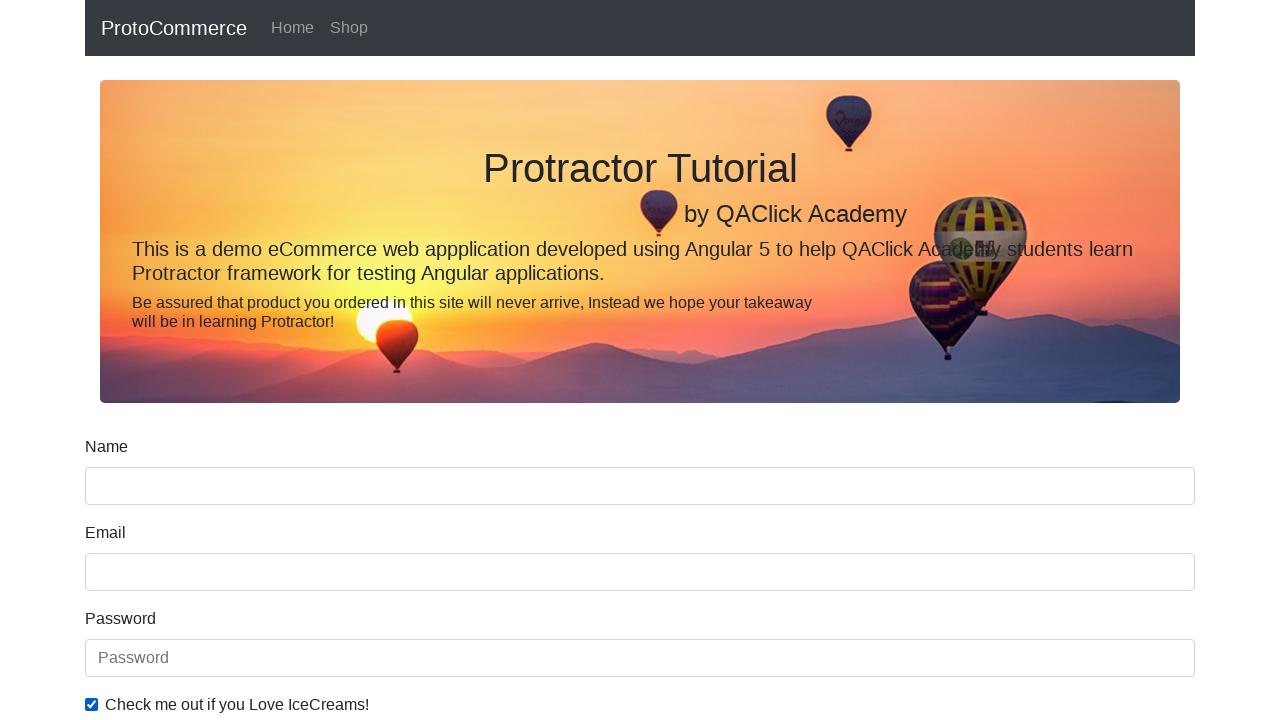

Selected Female gender option on internal:label="Gender"i
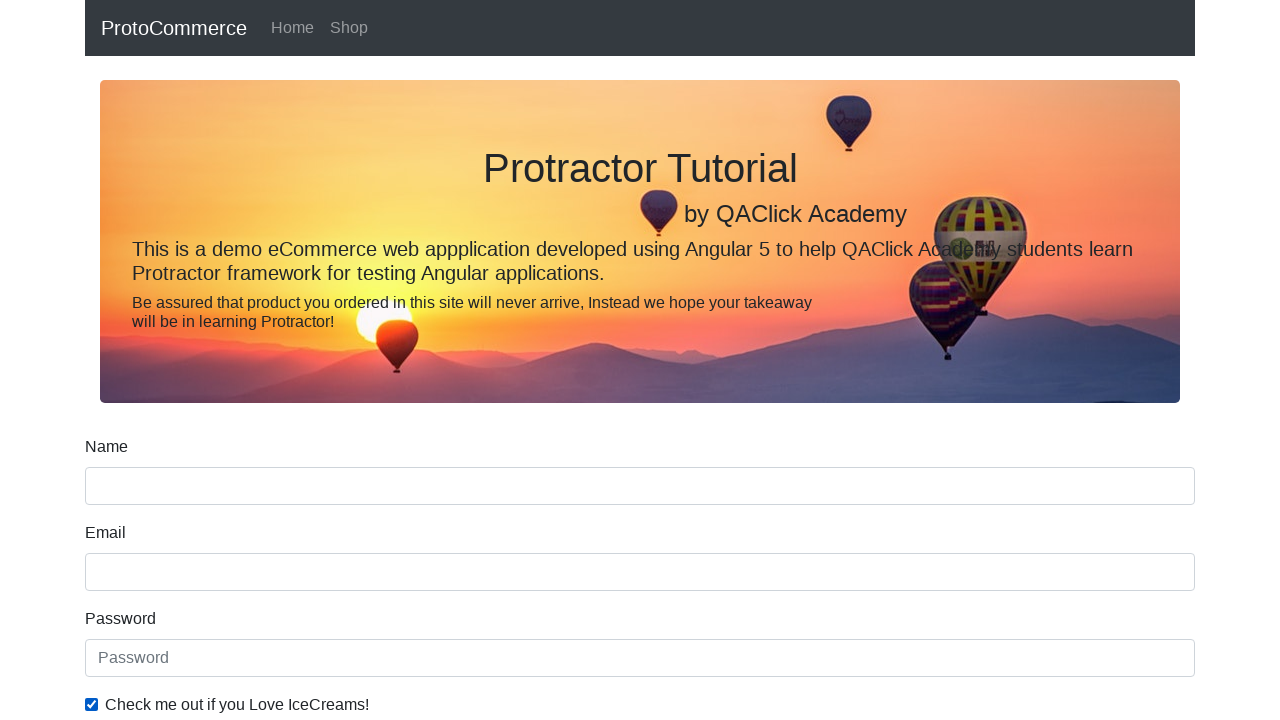

Checked Employed radio button at (326, 360) on internal:label="Employed"i
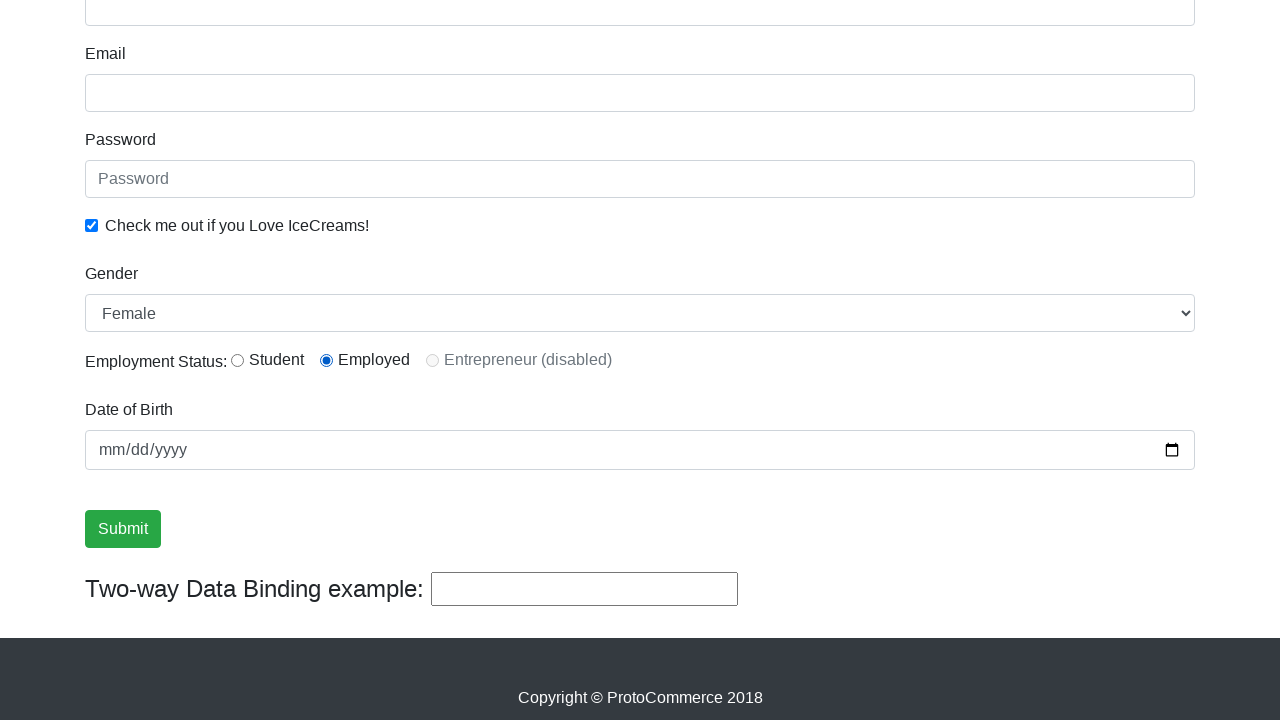

Filled password field with 'abc123' on internal:attr=[placeholder="Password"i]
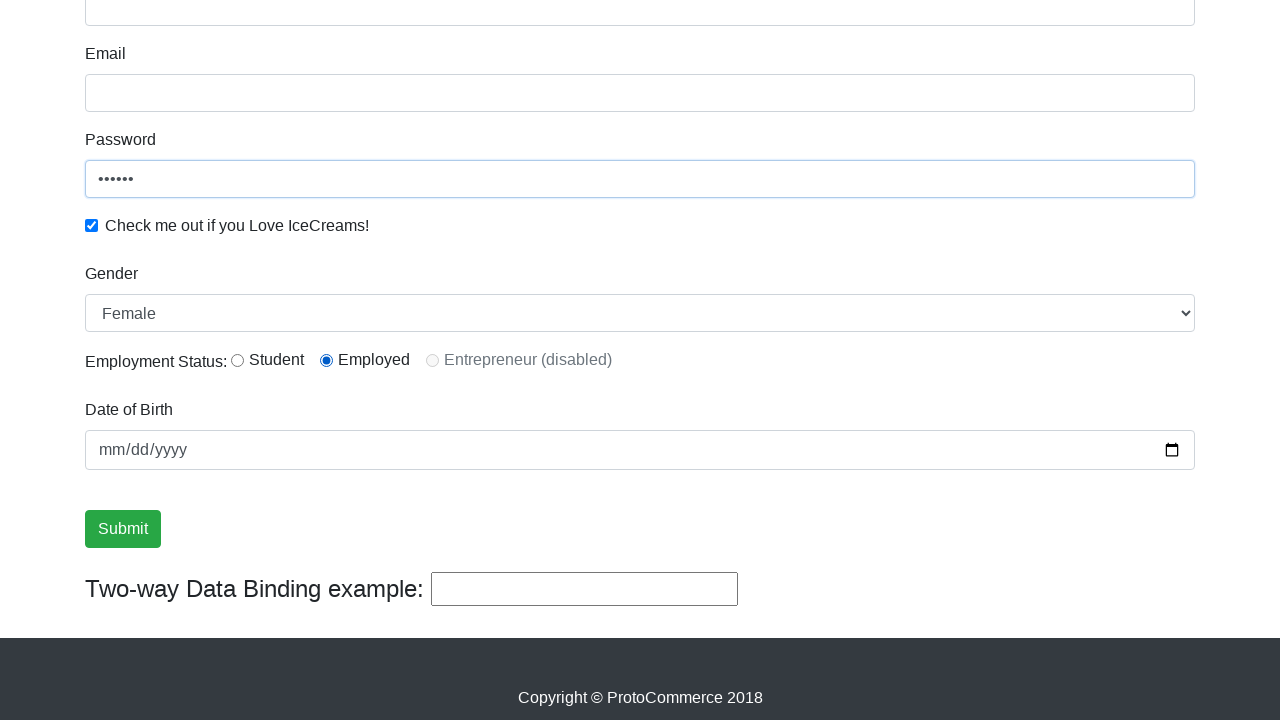

Clicked Submit button at (123, 529) on internal:role=button[name="Submit"i]
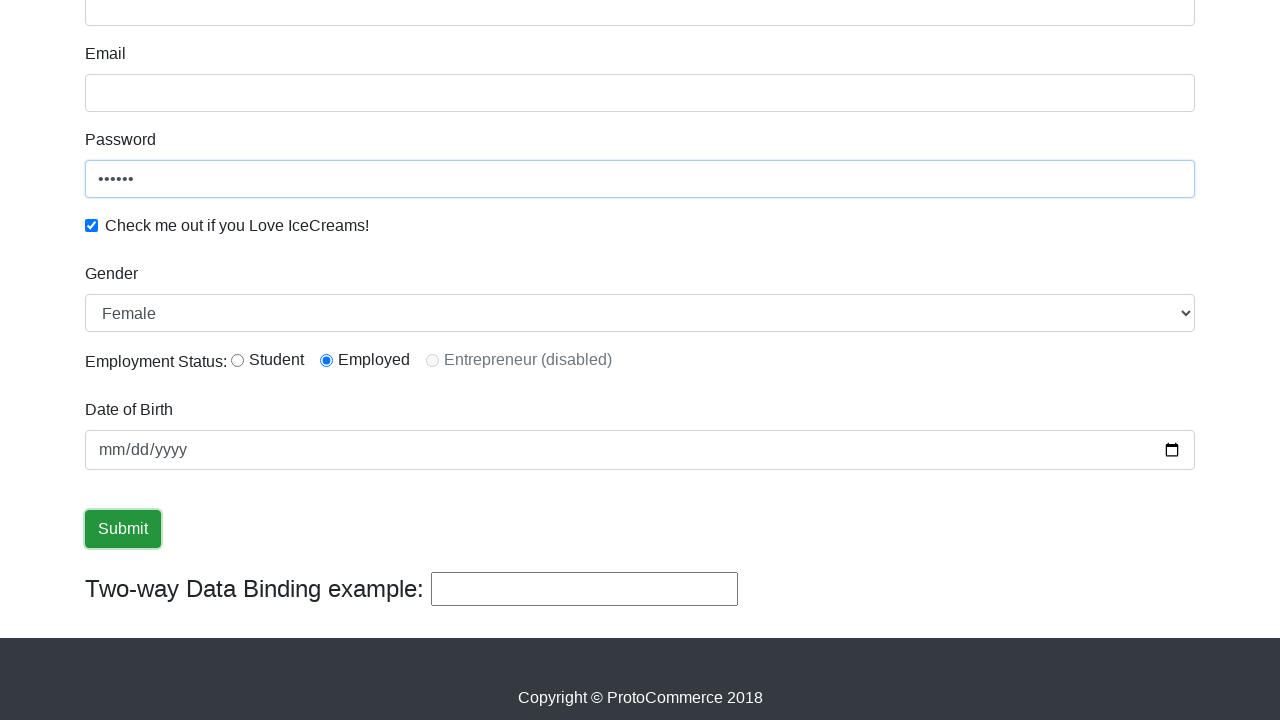

Form submission success message appeared
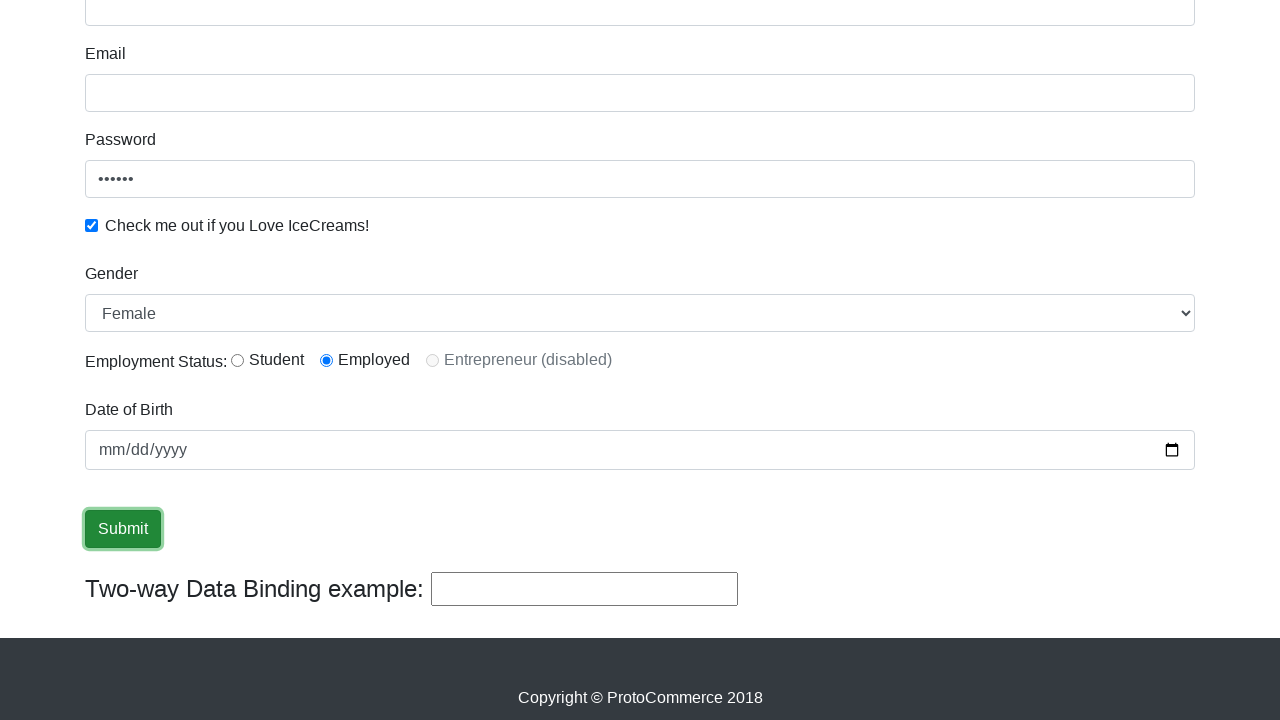

Clicked Shop link to navigate to Shop page at (349, 28) on internal:role=link[name="Shop"i]
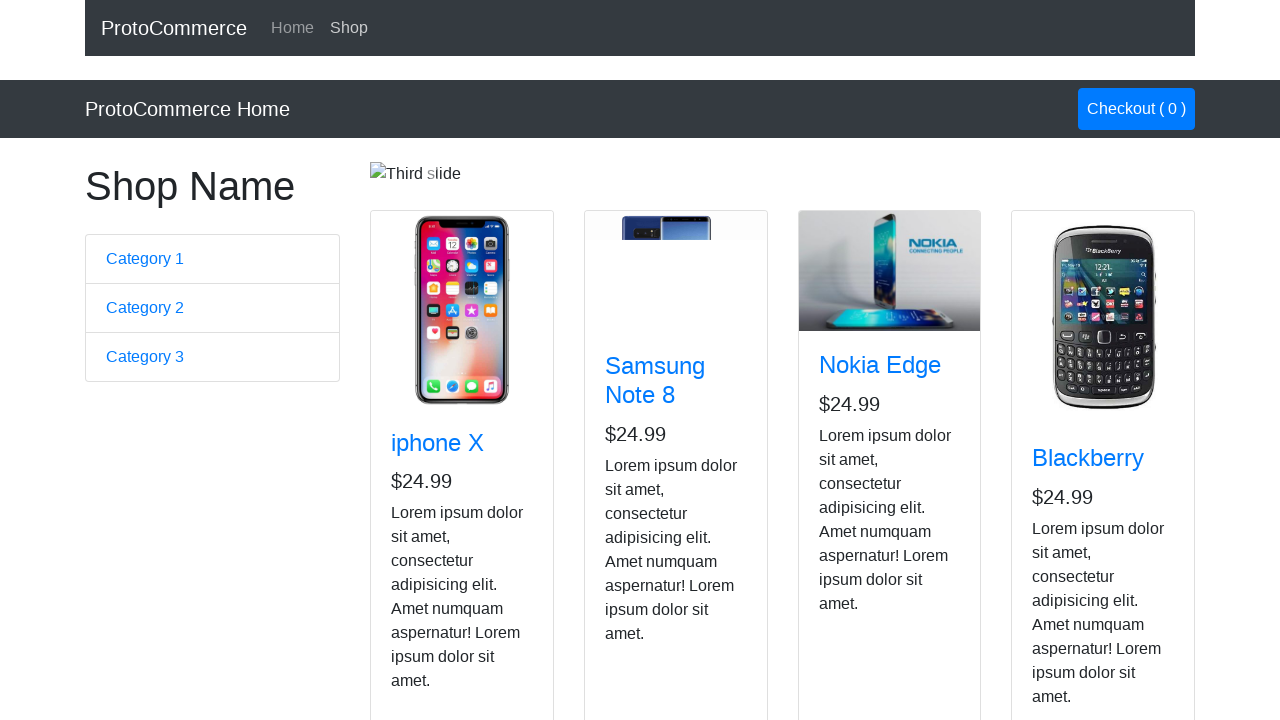

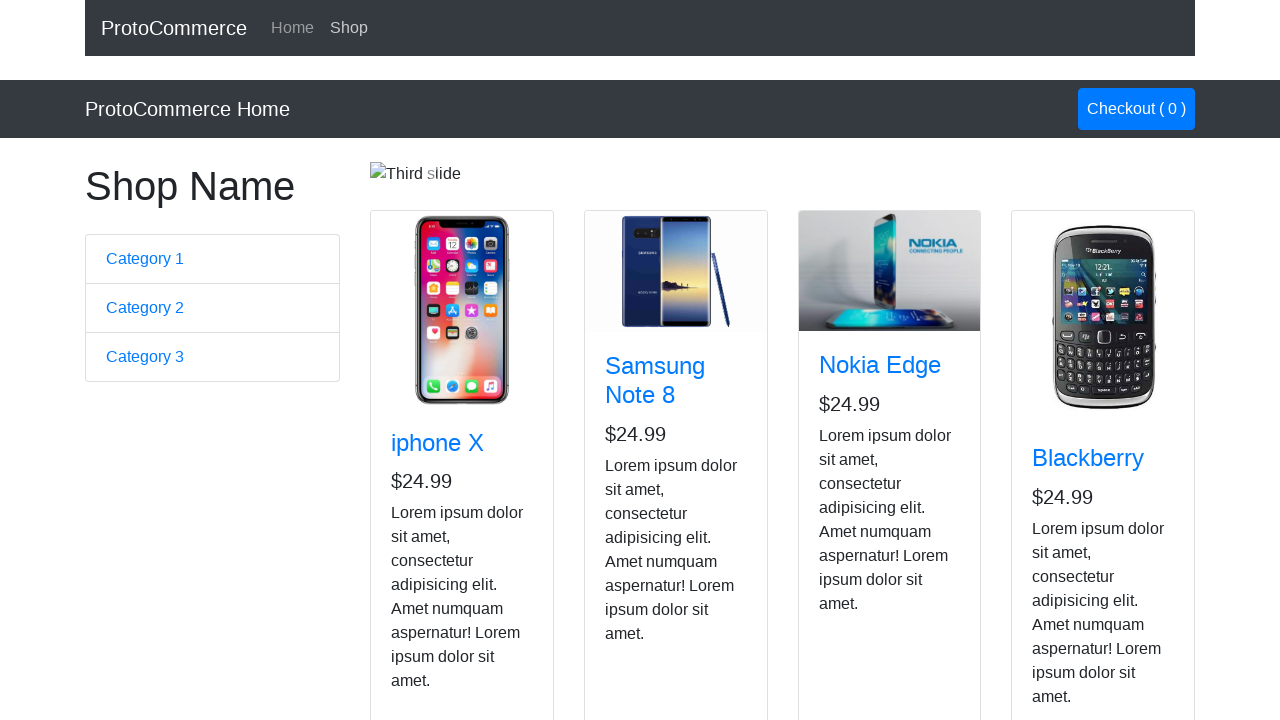